Tests navigation through a Firebase app by clicking on recommendation button and selecting first item

Starting URL: https://cyf-2020.firebaseapp.com/

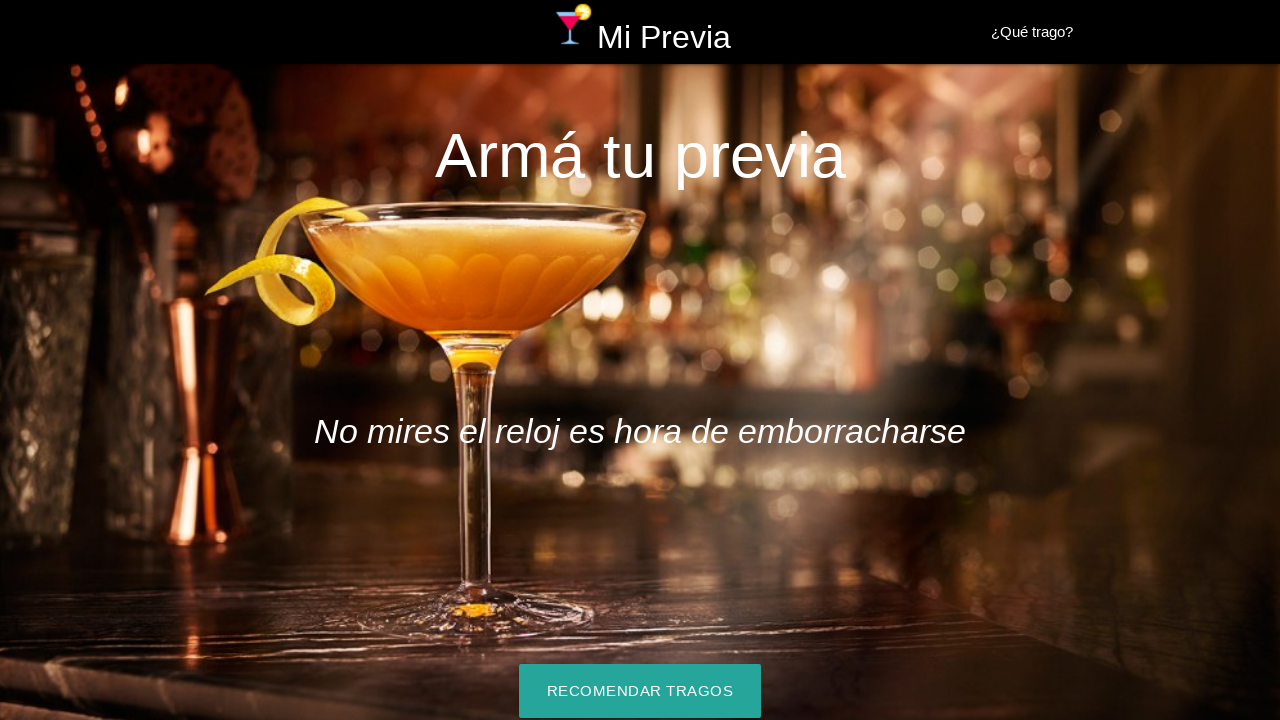

Clicked recommendation/download button at (640, 691) on #download-button
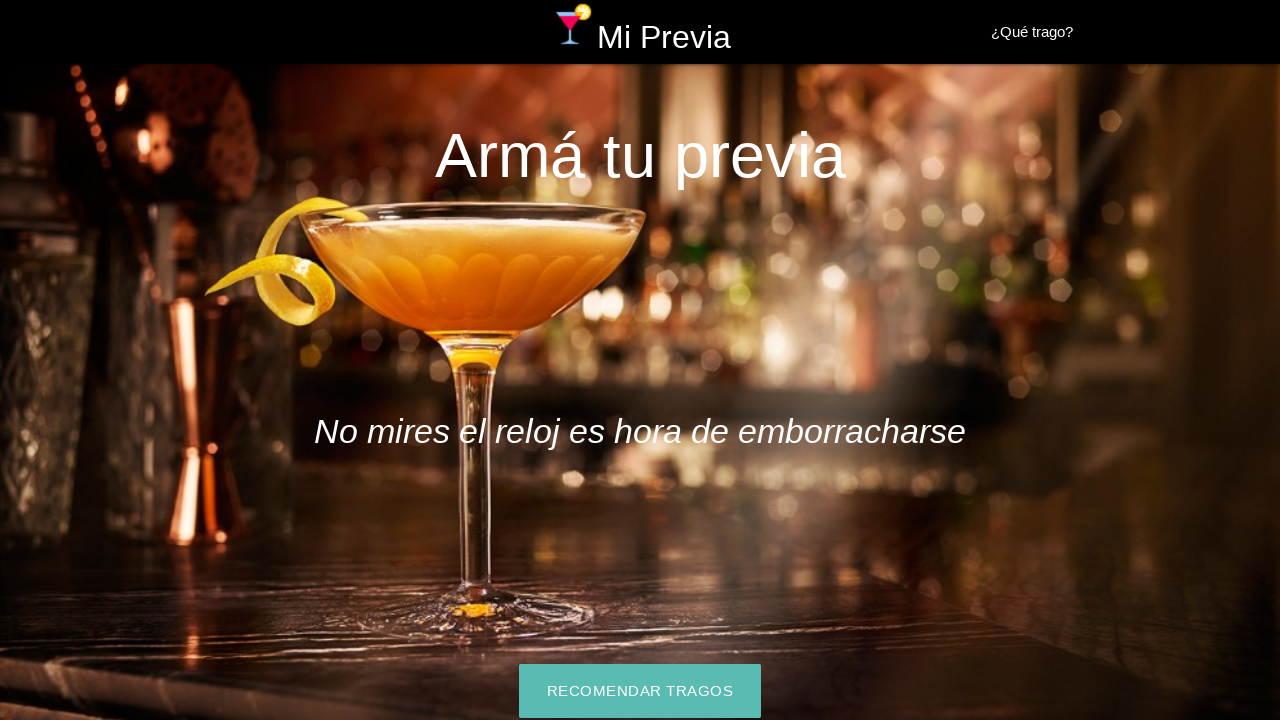

Waited for recommended items to load
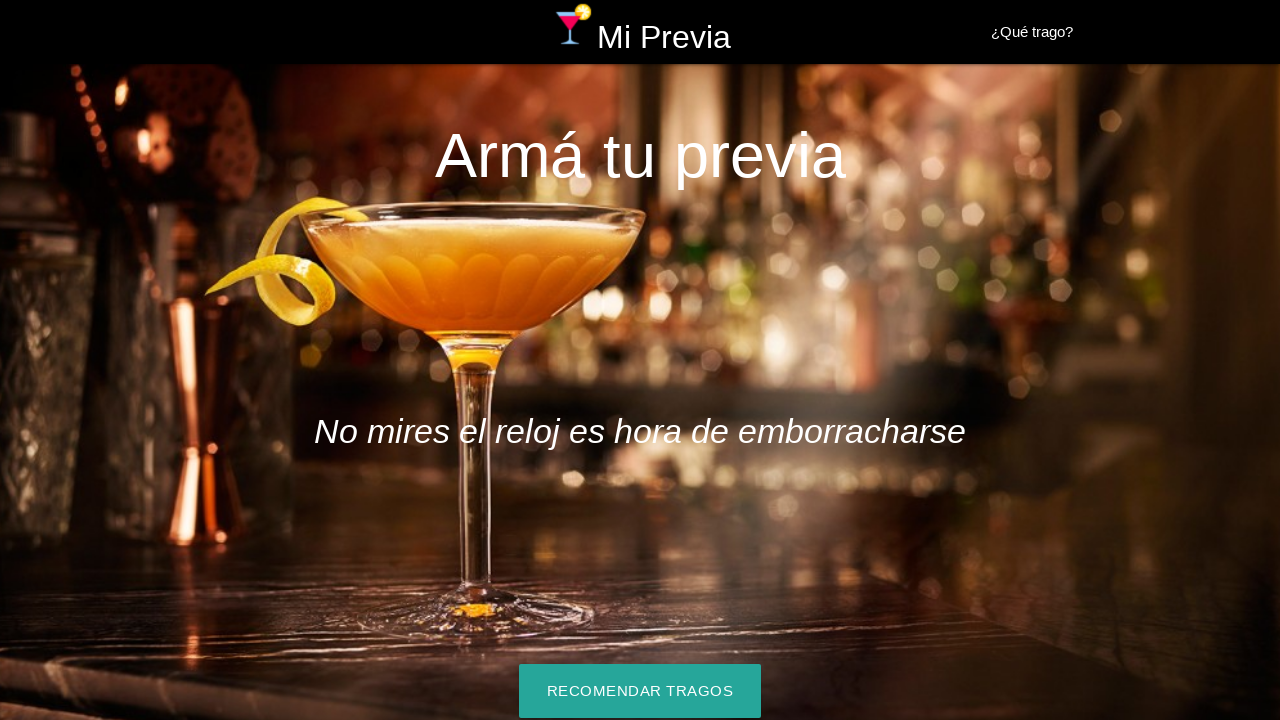

Clicked first recommended item at (435, 361) on xpath=/html/body/div[2]/div/div/div[1]/div/div[1]/a
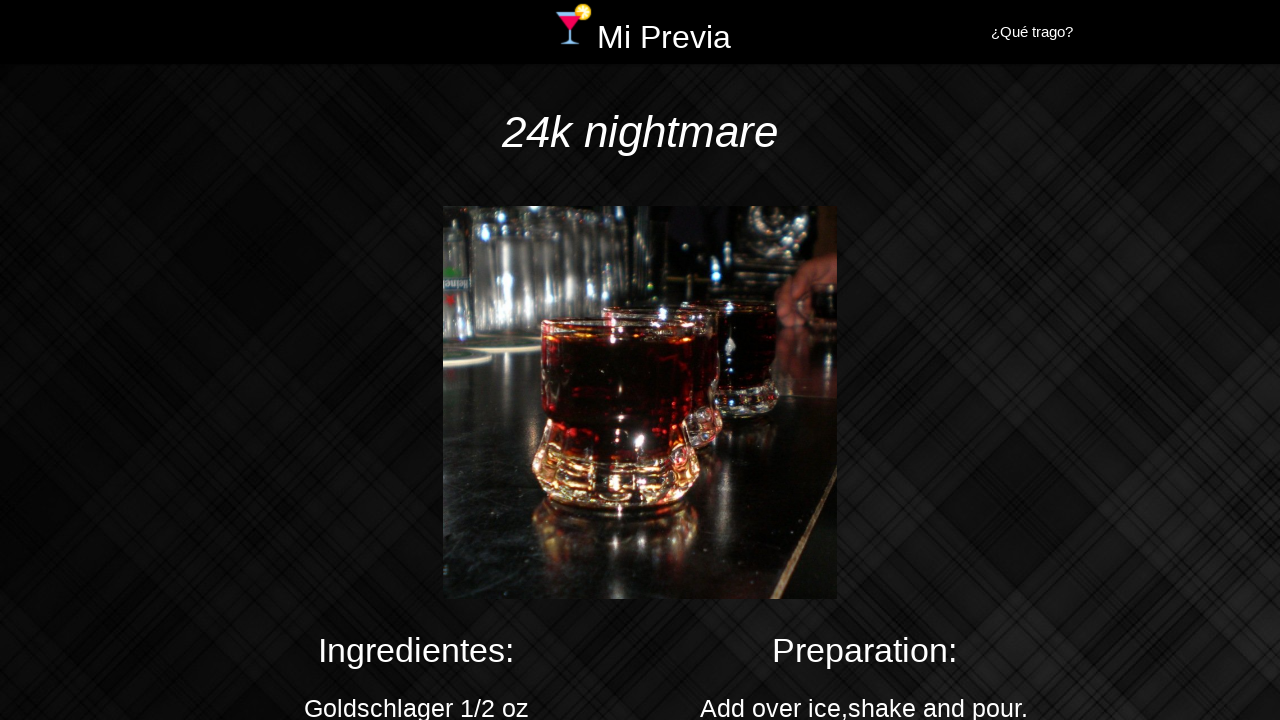

Item detail page loaded with name field
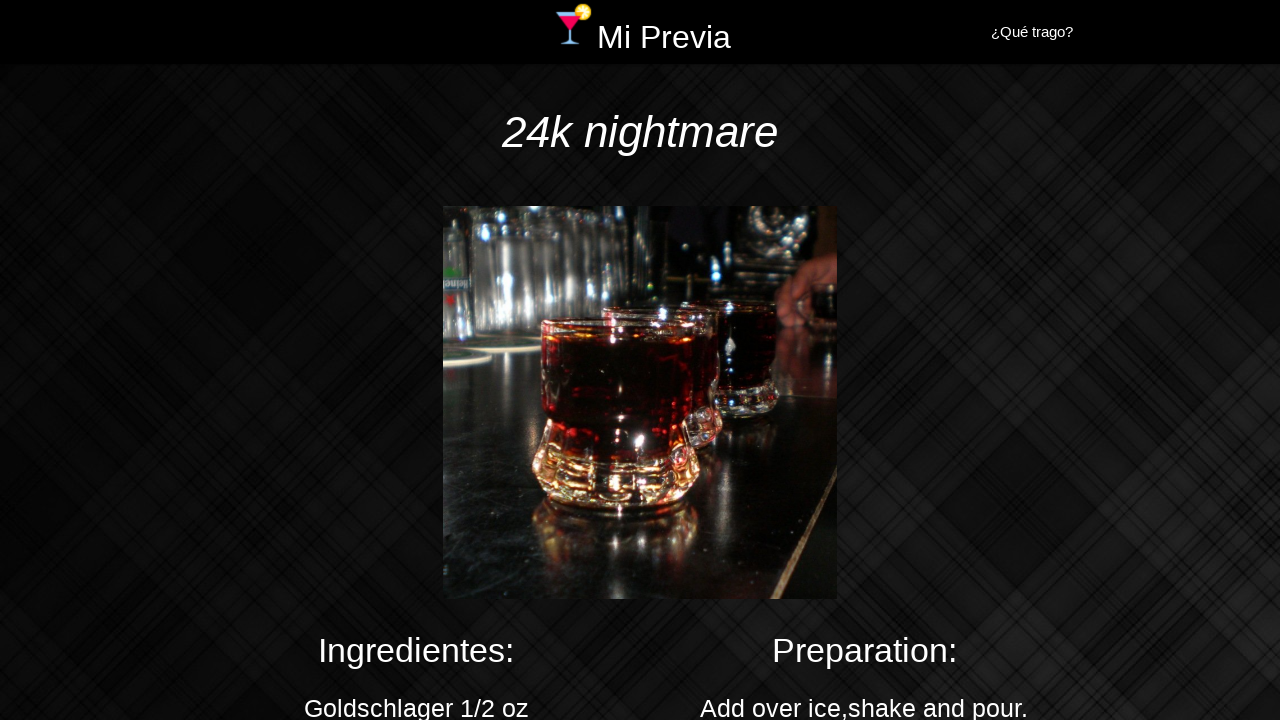

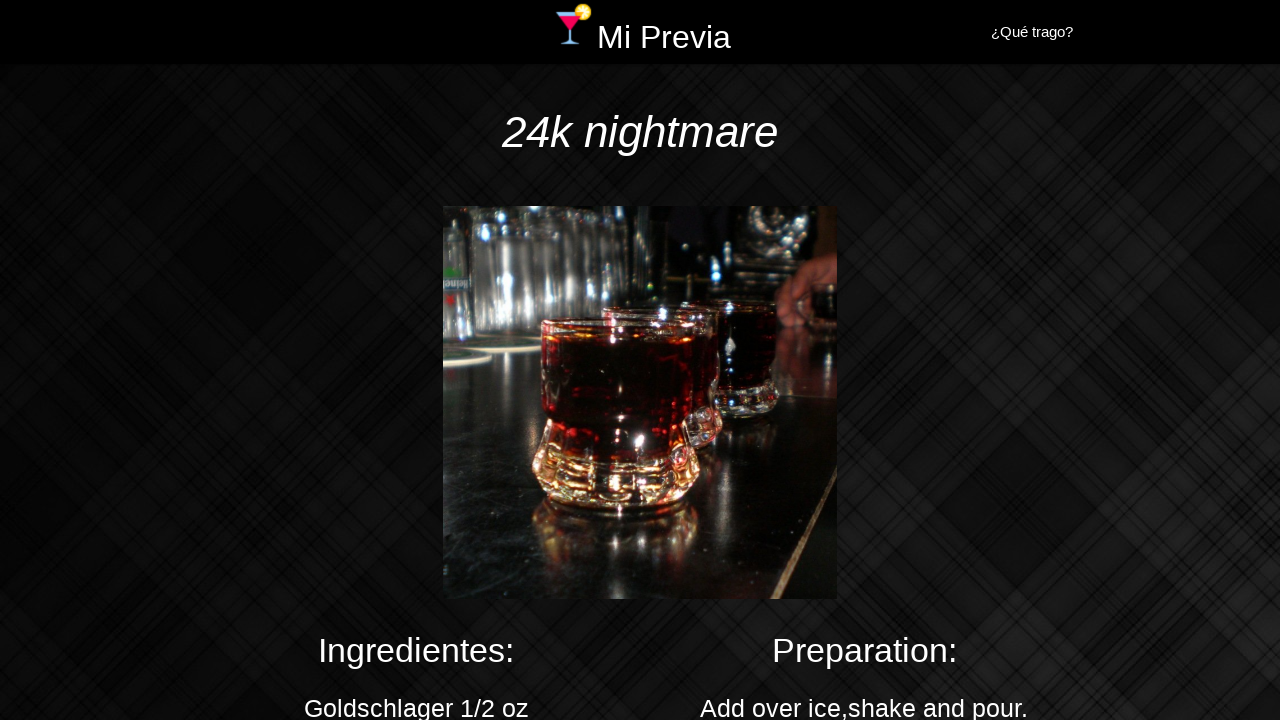